Tests JavaScript alert handling by interacting with different types of alerts - accepting a simple alert, dismissing a confirmation dialog, and entering text into a prompt dialog

Starting URL: http://the-internet.herokuapp.com/javascript_alerts

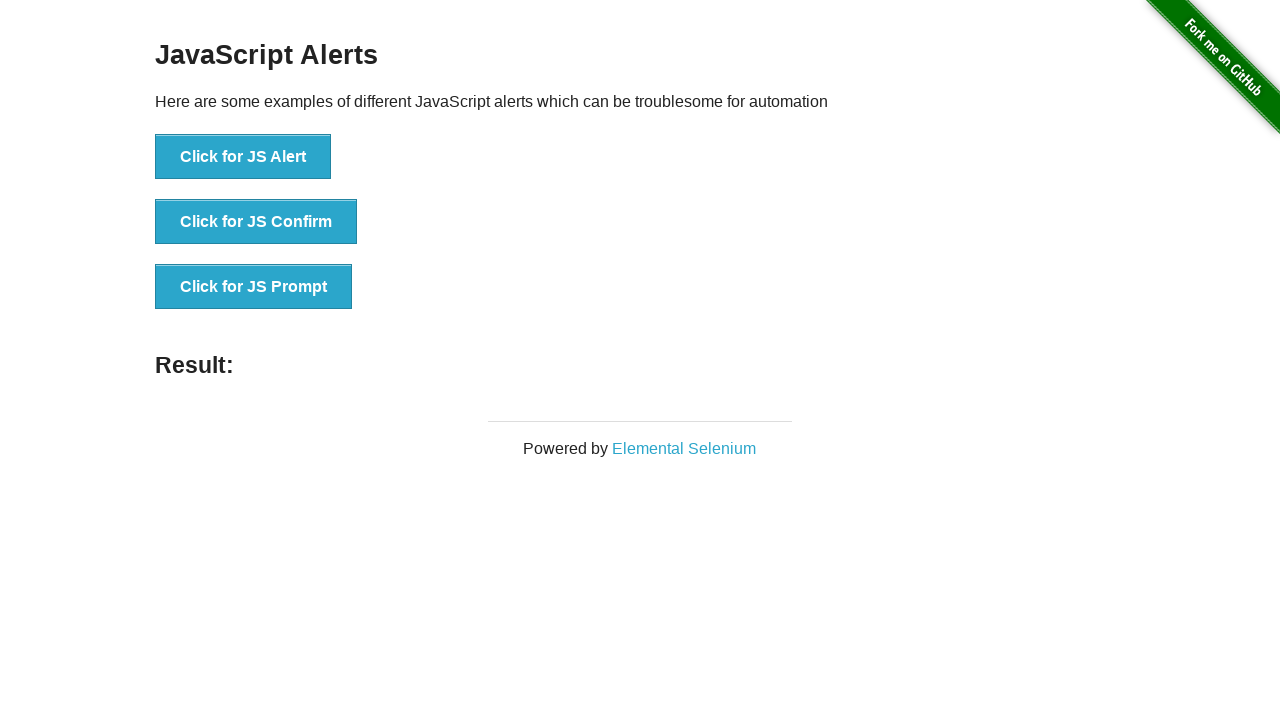

Clicked button to trigger simple JS alert at (243, 157) on xpath=//button[normalize-space()='Click for JS Alert']
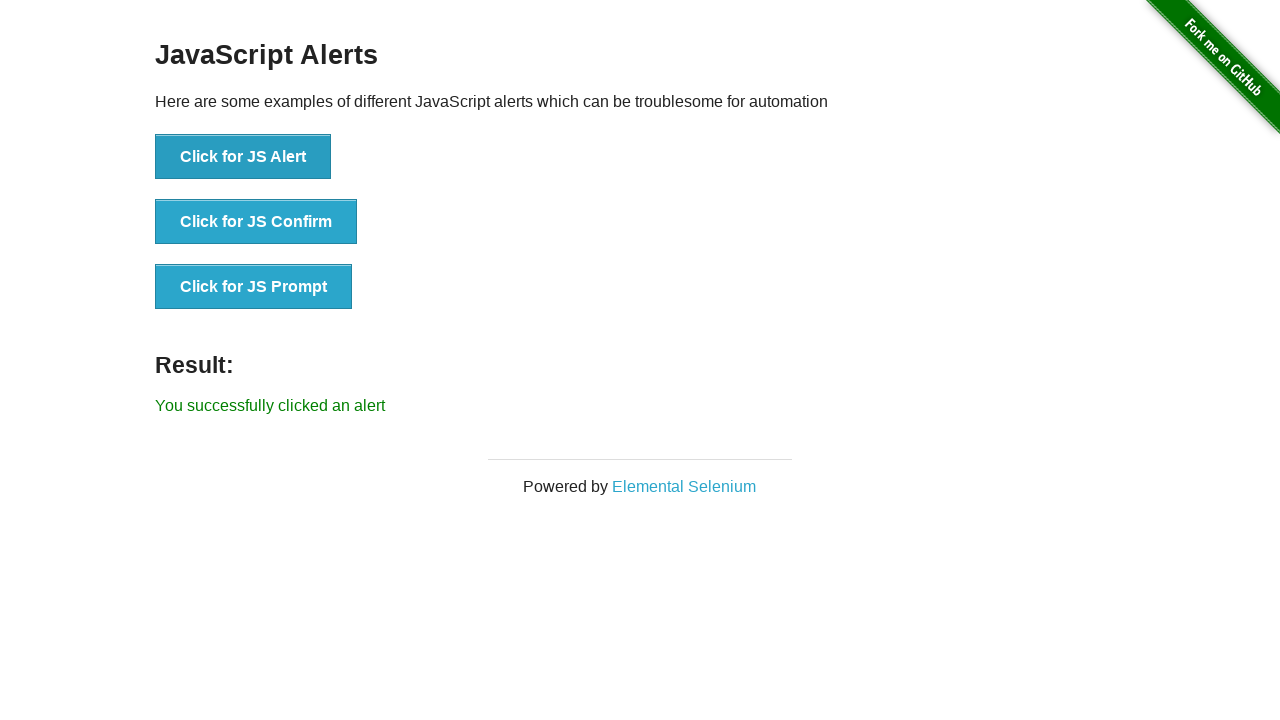

Set up dialog handler to accept alerts
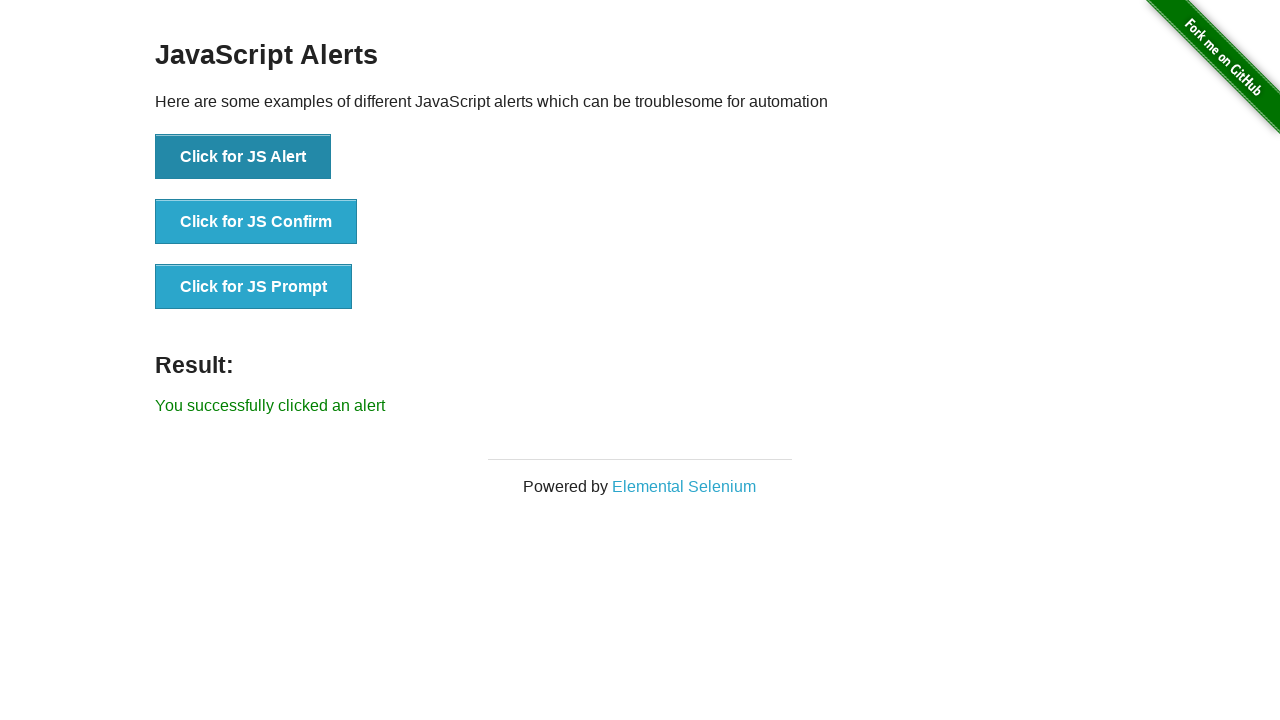

Waited for simple alert to be handled
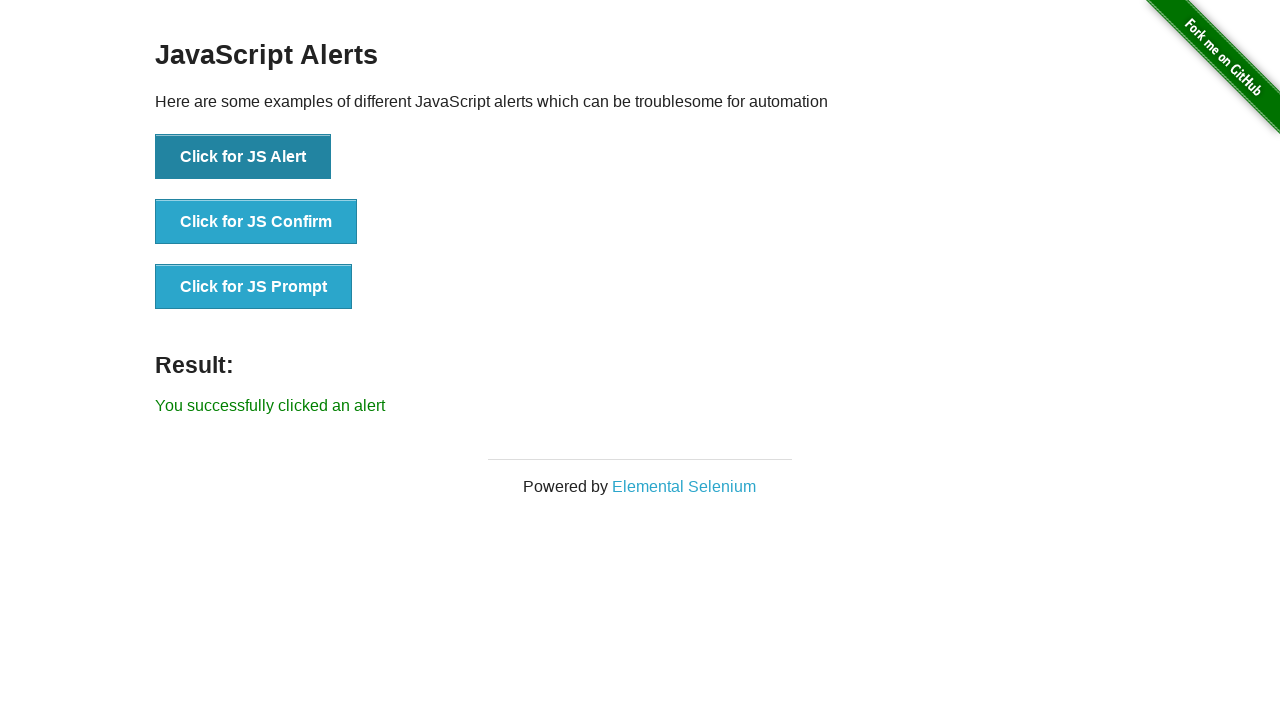

Clicked button to trigger JS confirm dialog at (256, 222) on xpath=//button[normalize-space()='Click for JS Confirm']
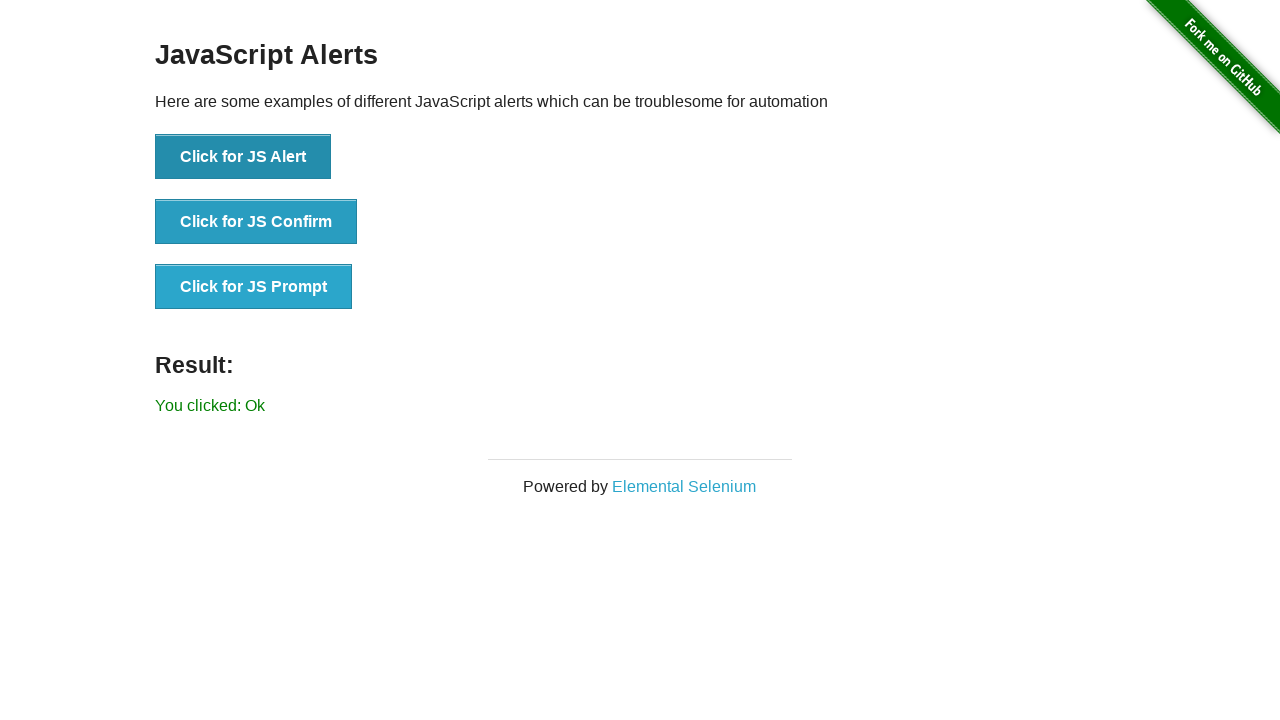

Set up dialog handler to dismiss confirm dialog
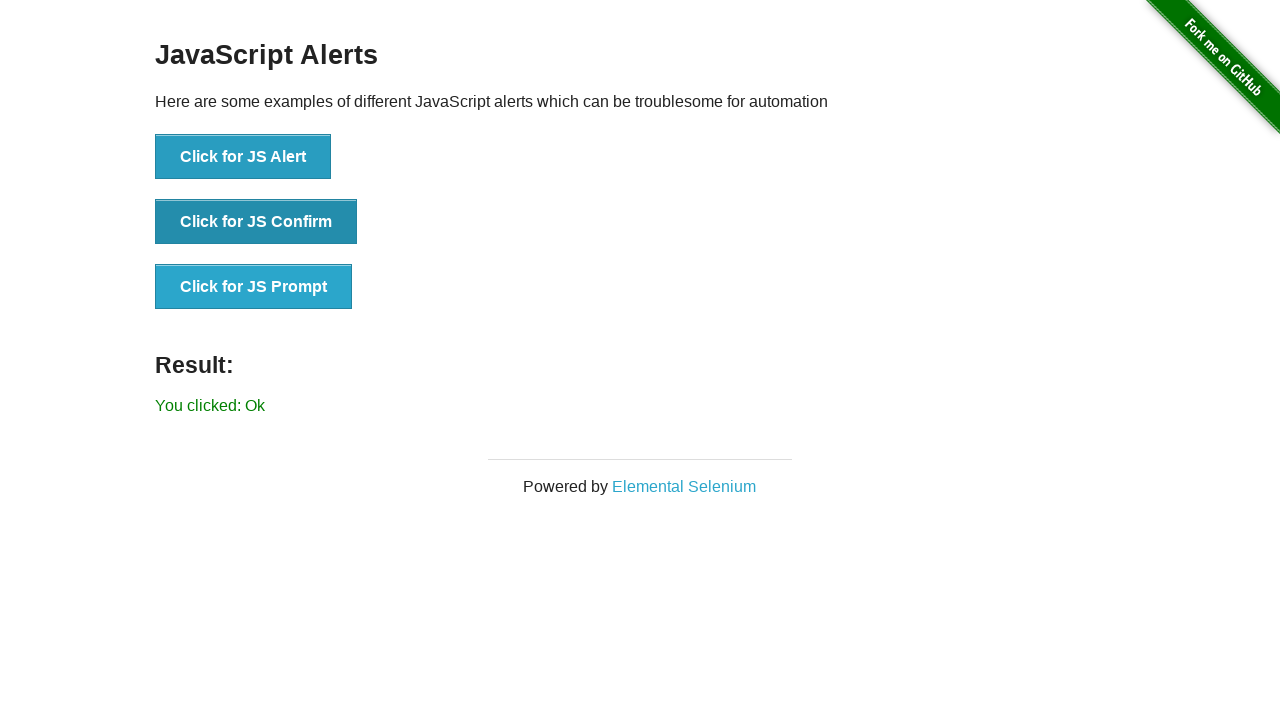

Waited for confirm dialog to be dismissed
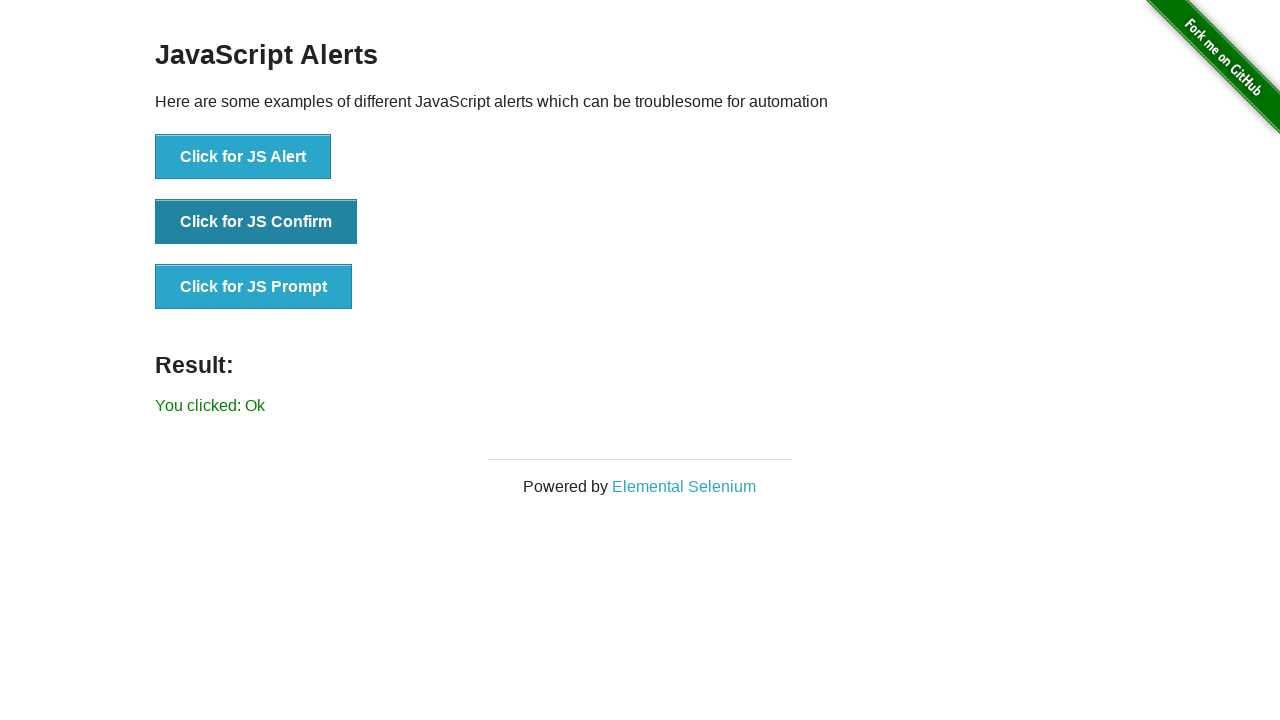

Clicked button to trigger JS prompt dialog at (254, 287) on xpath=//button[normalize-space()='Click for JS Prompt']
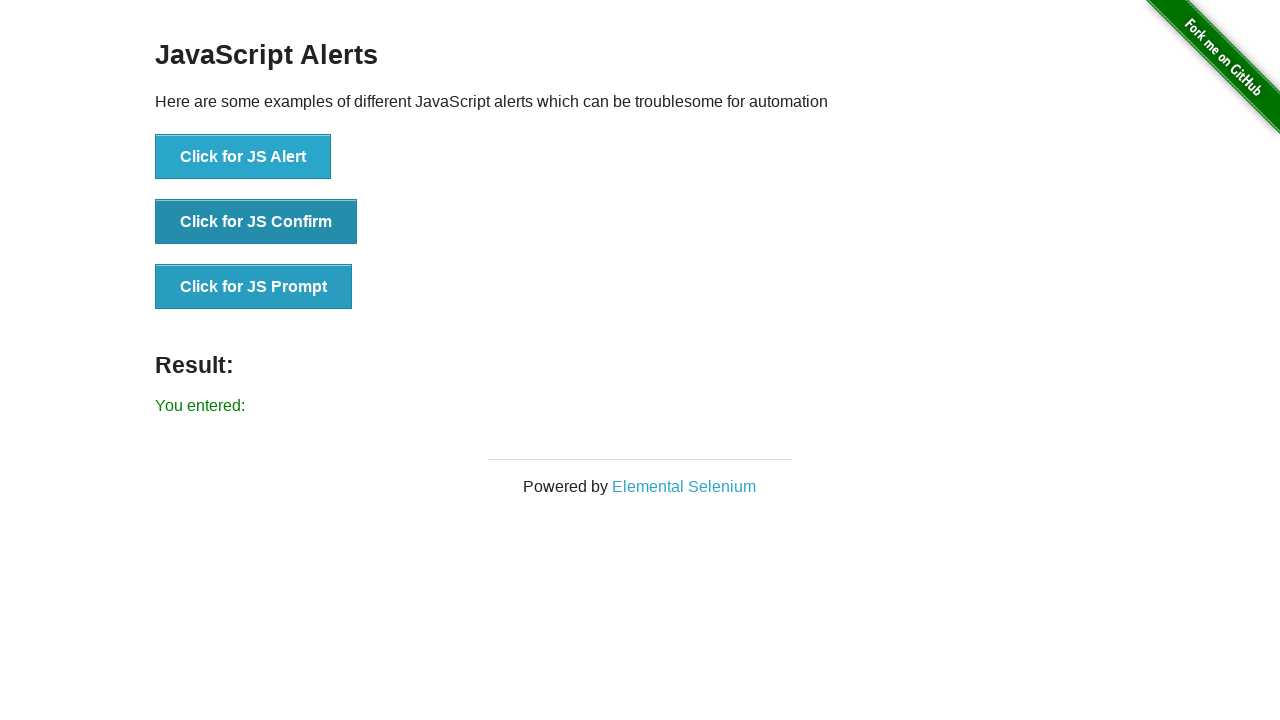

Set up dialog handler to enter 'TEST' in prompt and accept
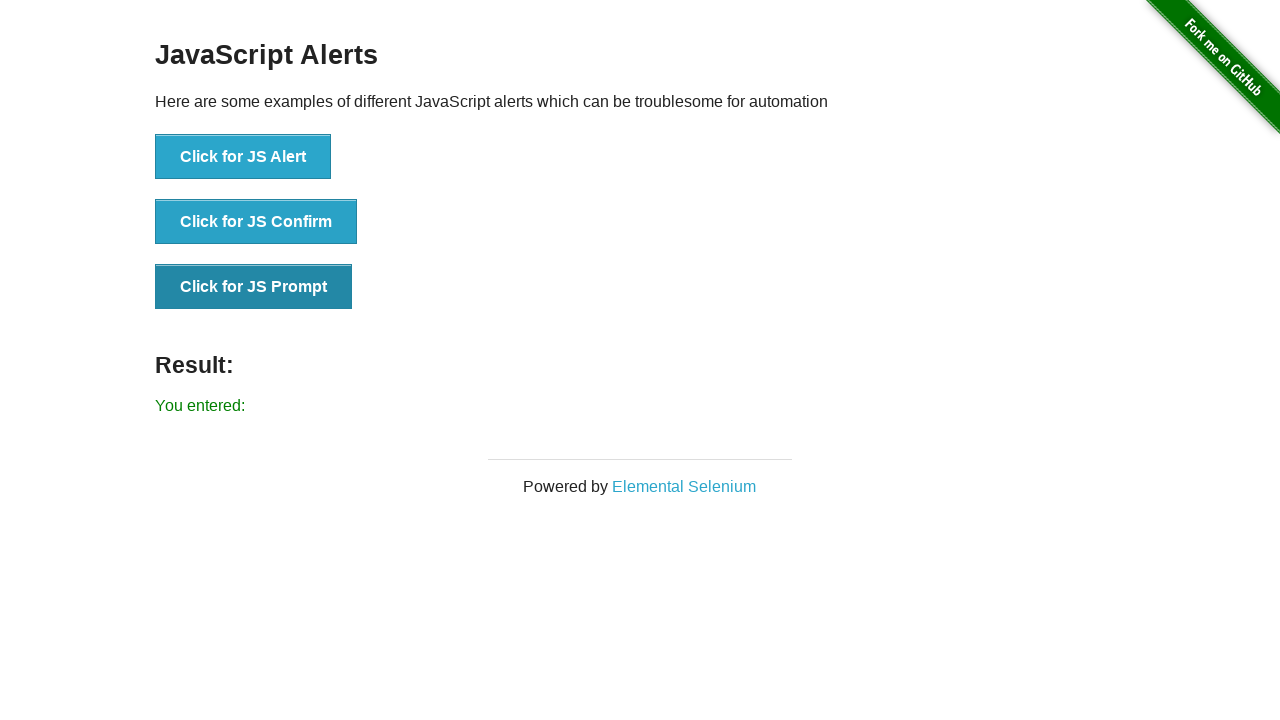

Waited for prompt dialog to be handled with text entry
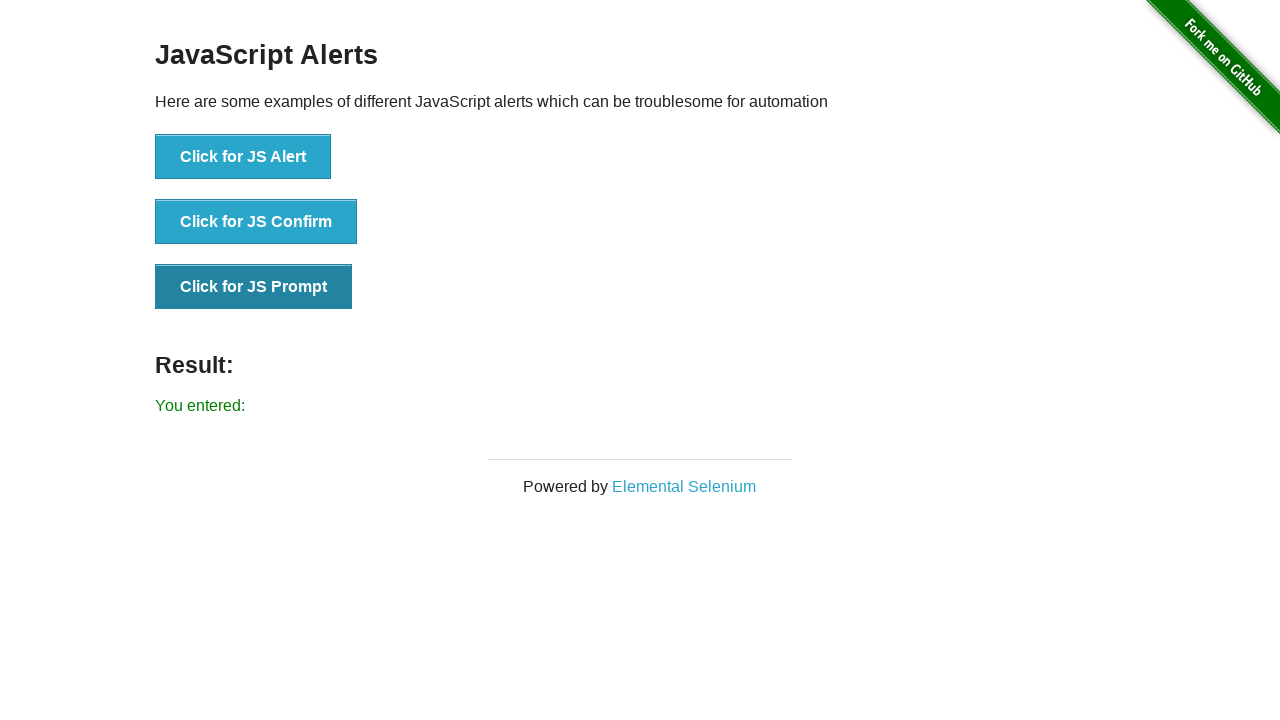

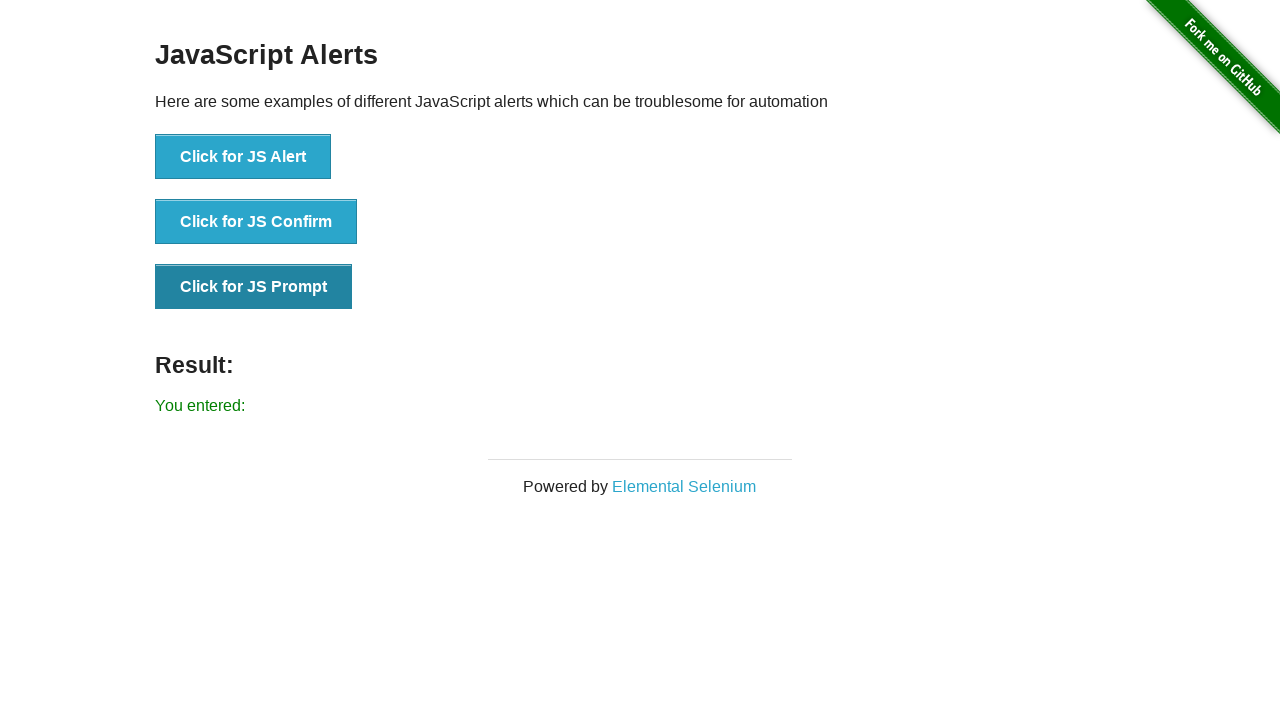